Navigates to the Rahul Shetty Academy client page and verifies the page title

Starting URL: https://rahulshettyacademy.com/client/

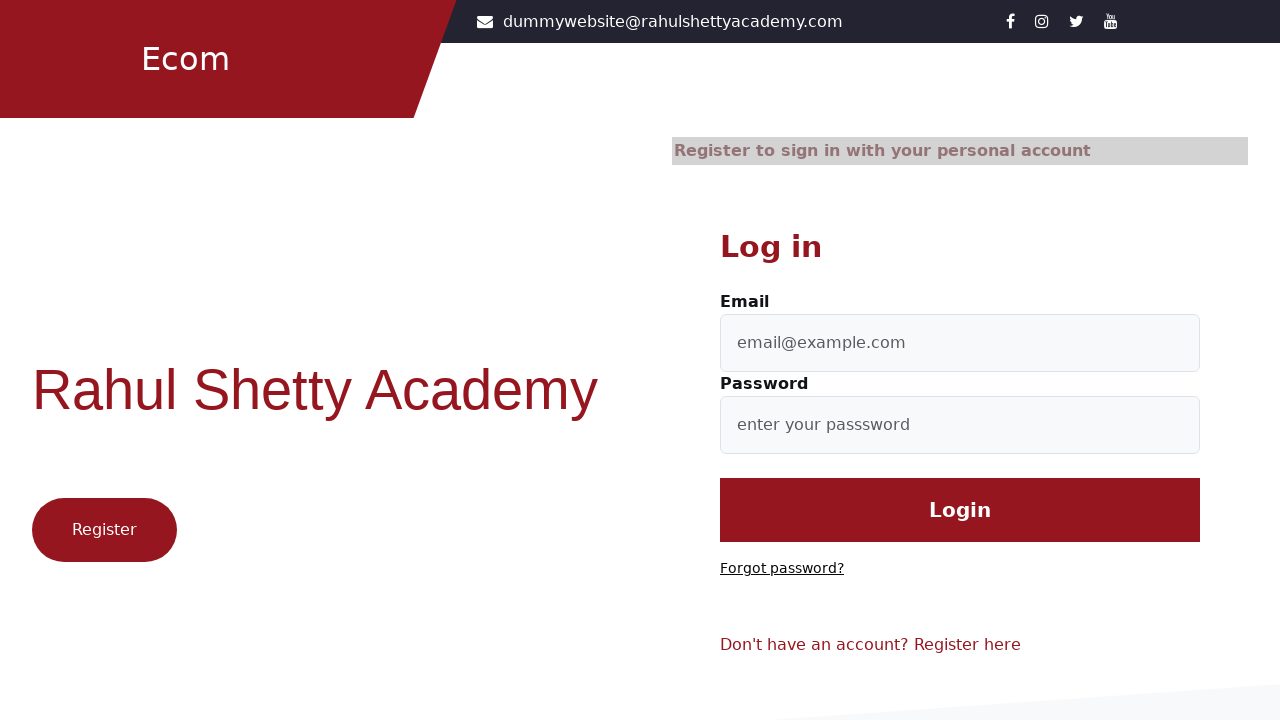

Retrieved page title from Rahul Shetty Academy client page
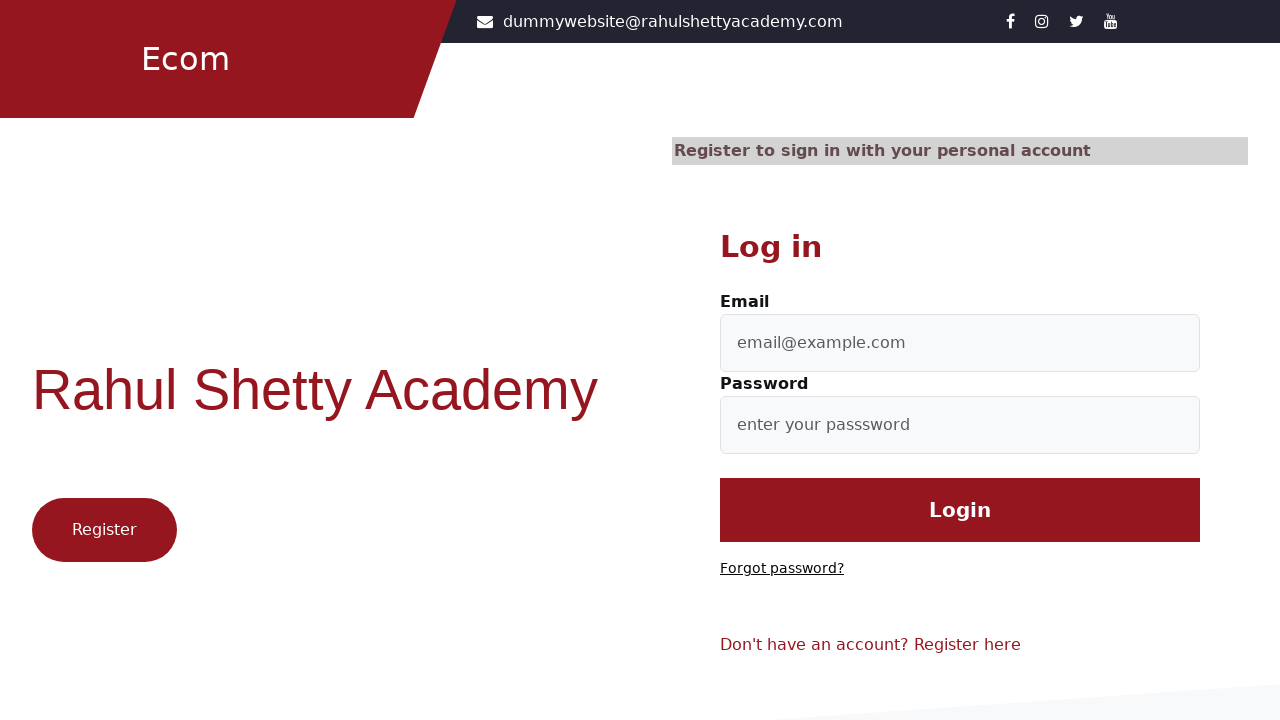

Printed page title to console
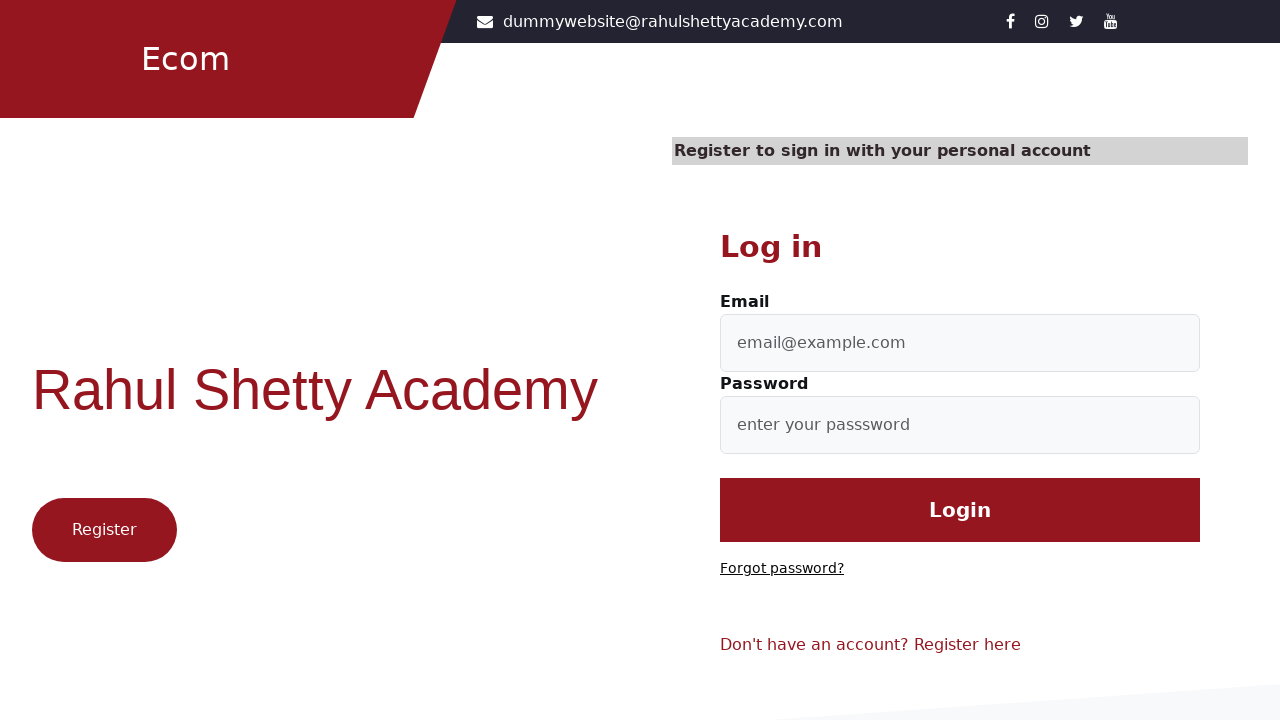

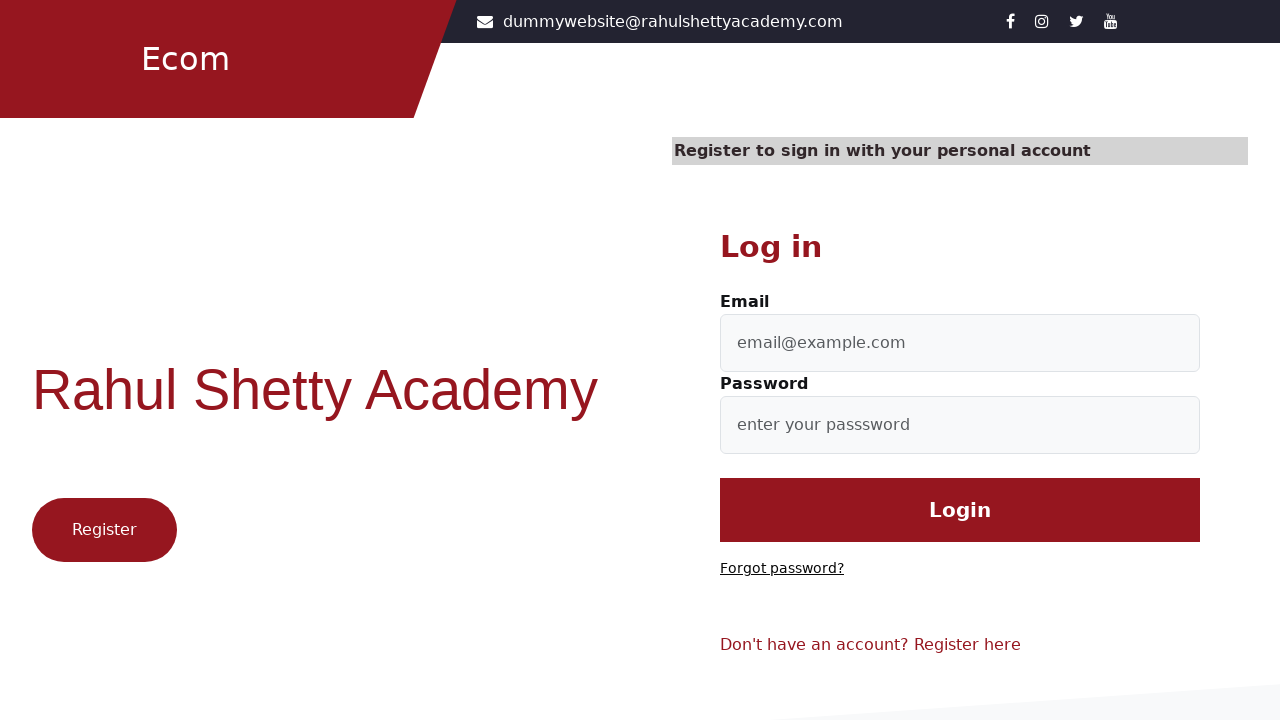